Tests JavaScript confirm dialog by clicking a button that triggers it, dismissing the dialog, and verifying the result shows "You clicked: Cancel"

Starting URL: http://the-internet.herokuapp.com/javascript_alerts

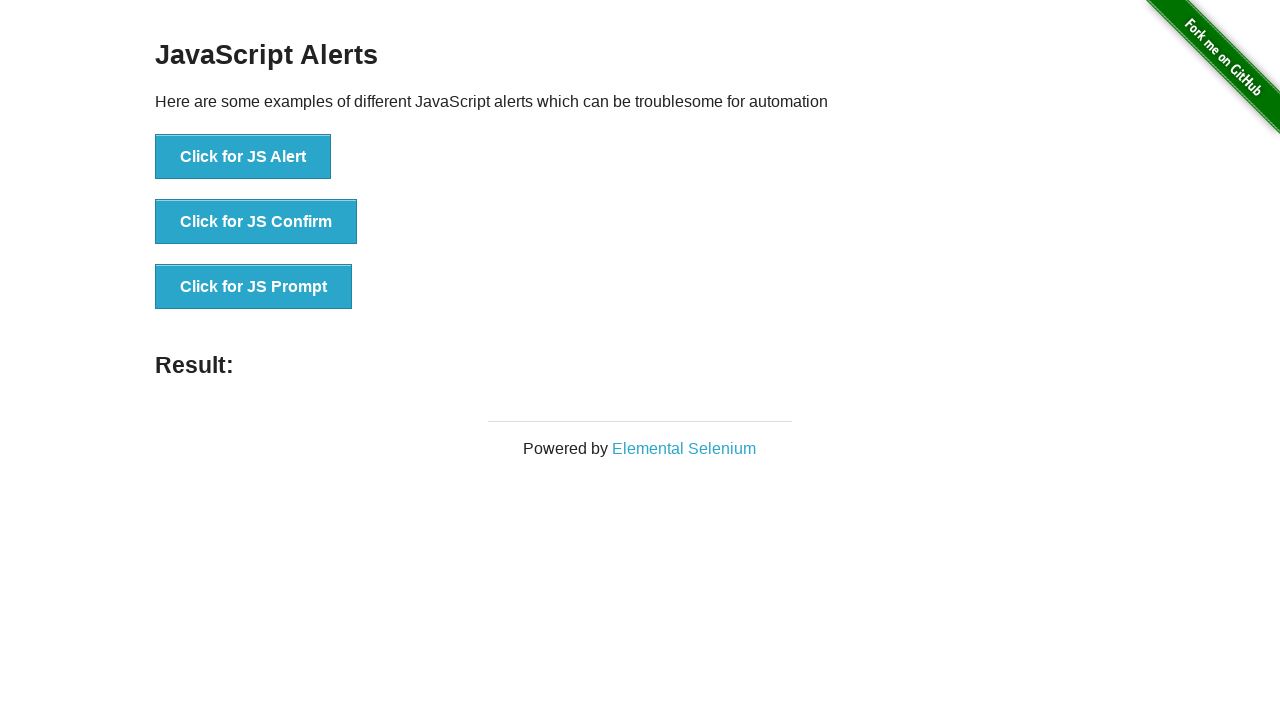

Set up dialog handler to dismiss confirm dialogs
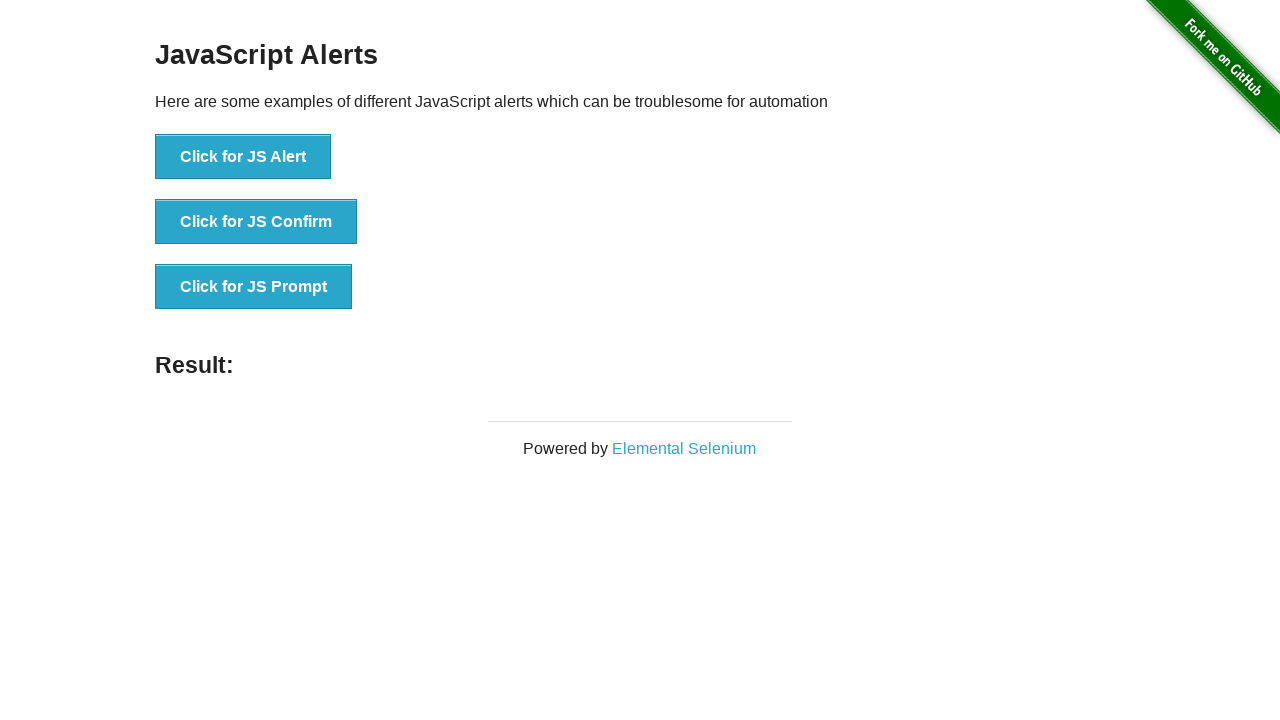

Clicked the 'Click for JS Confirm' button to trigger the confirm dialog at (256, 222) on xpath=//button[. = 'Click for JS Confirm']
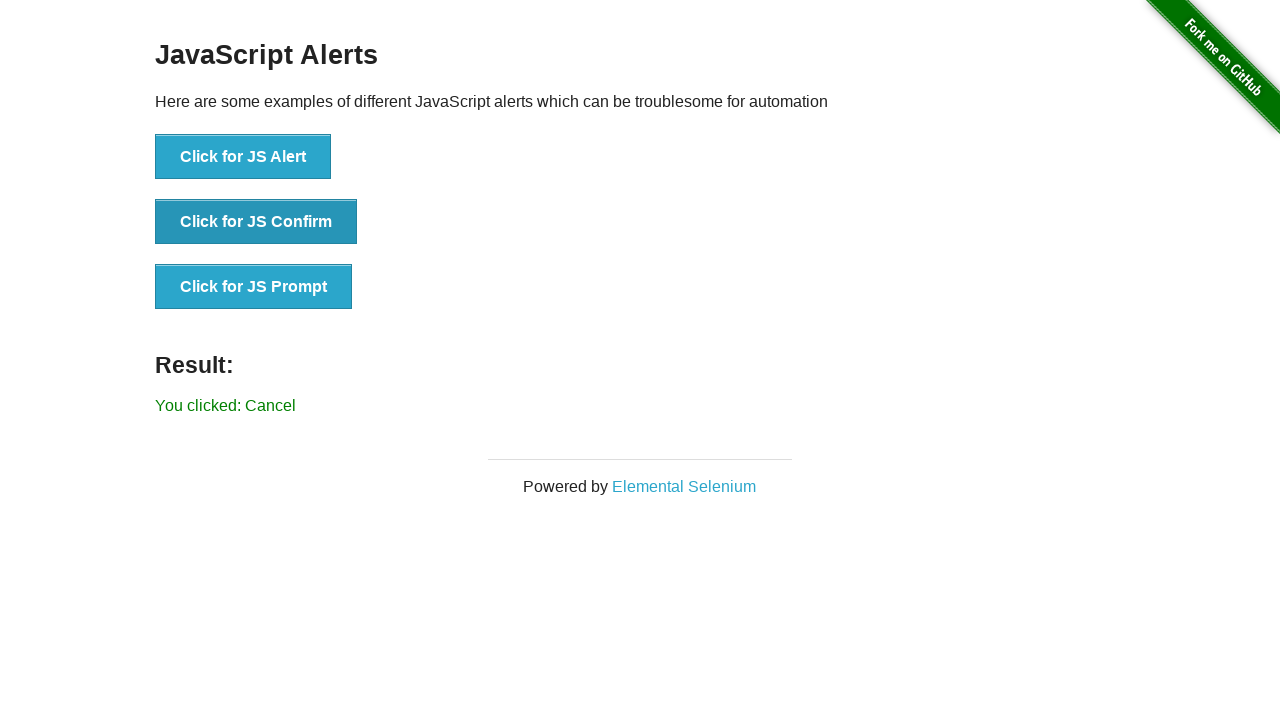

Result element became visible after dismissing the confirm dialog
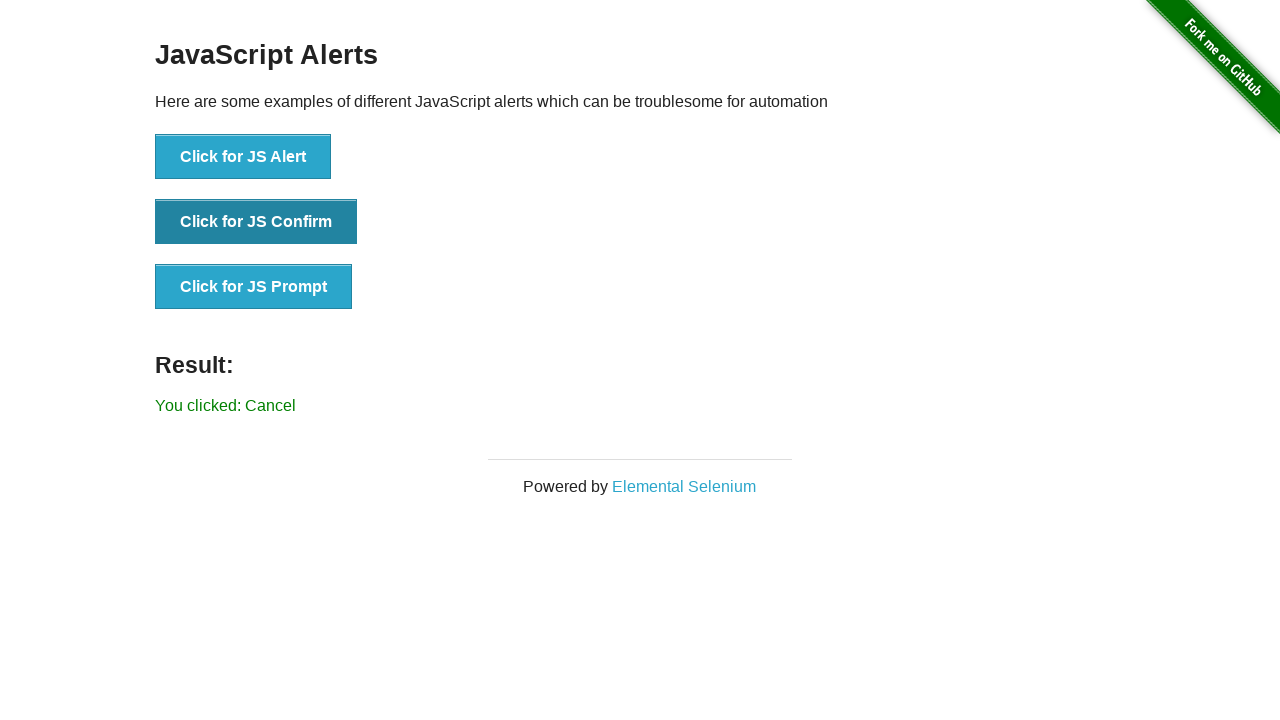

Retrieved result text content
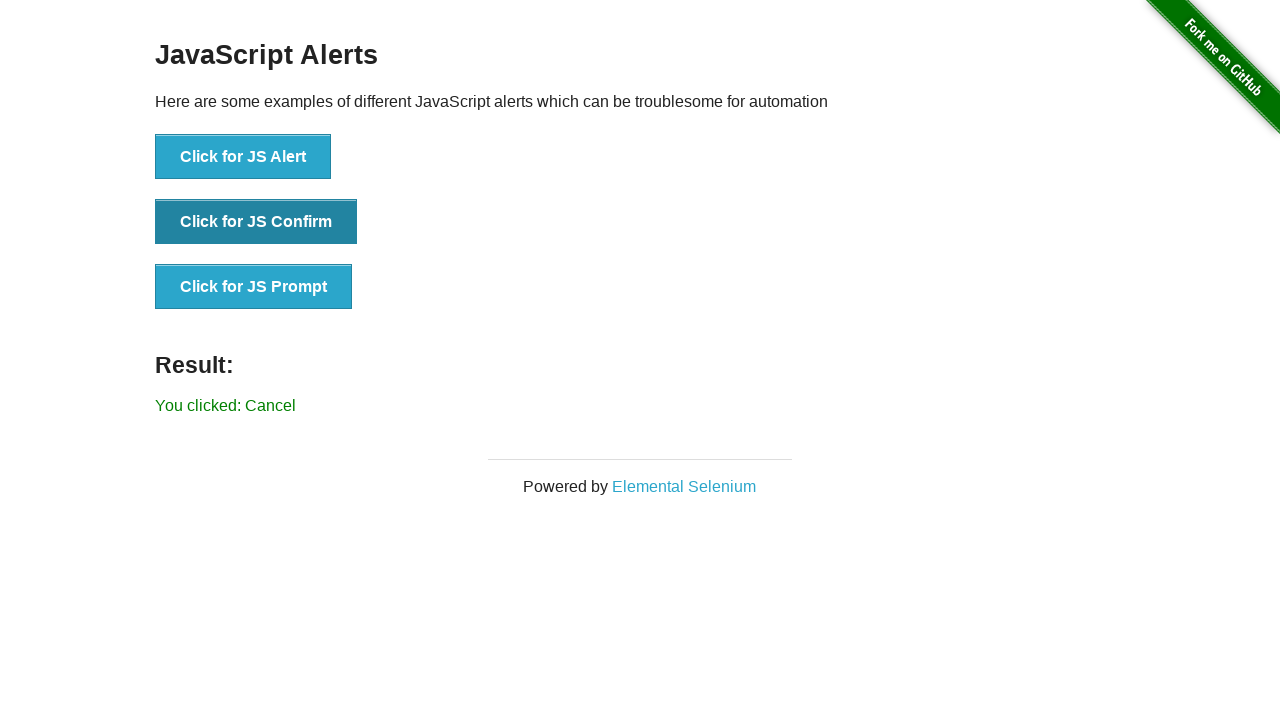

Verified result text is 'You clicked: Cancel' - test passed
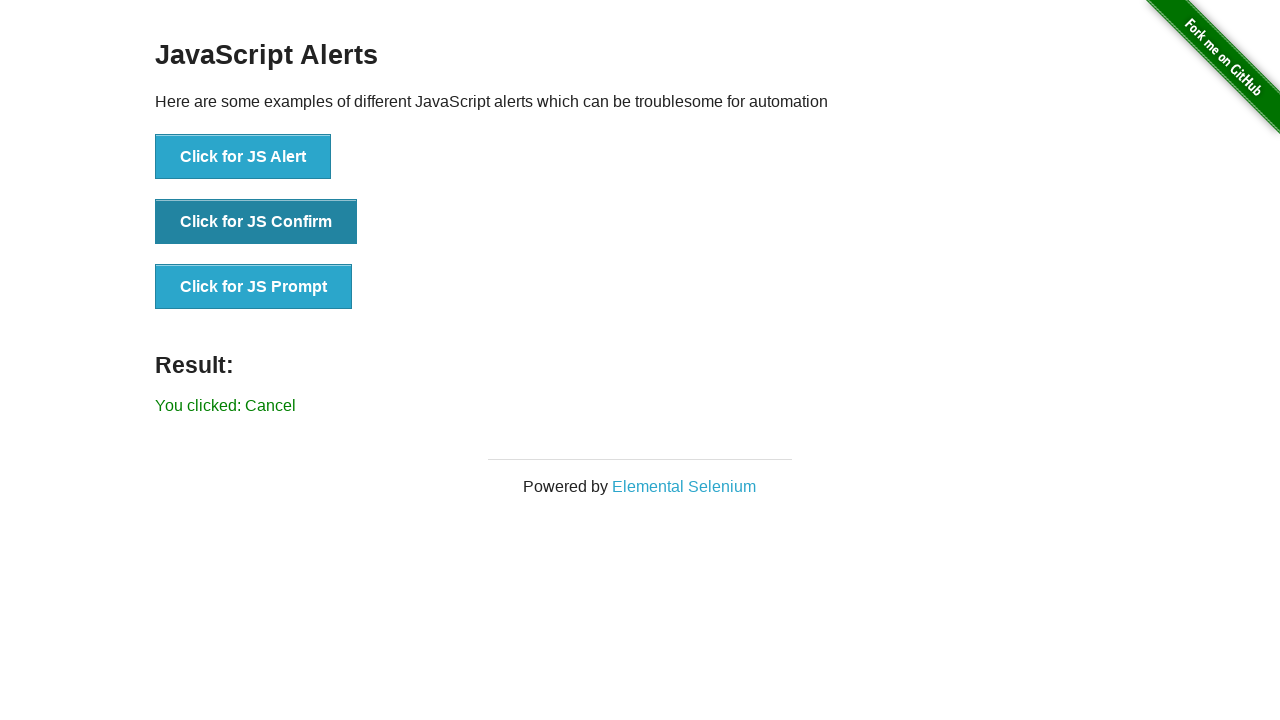

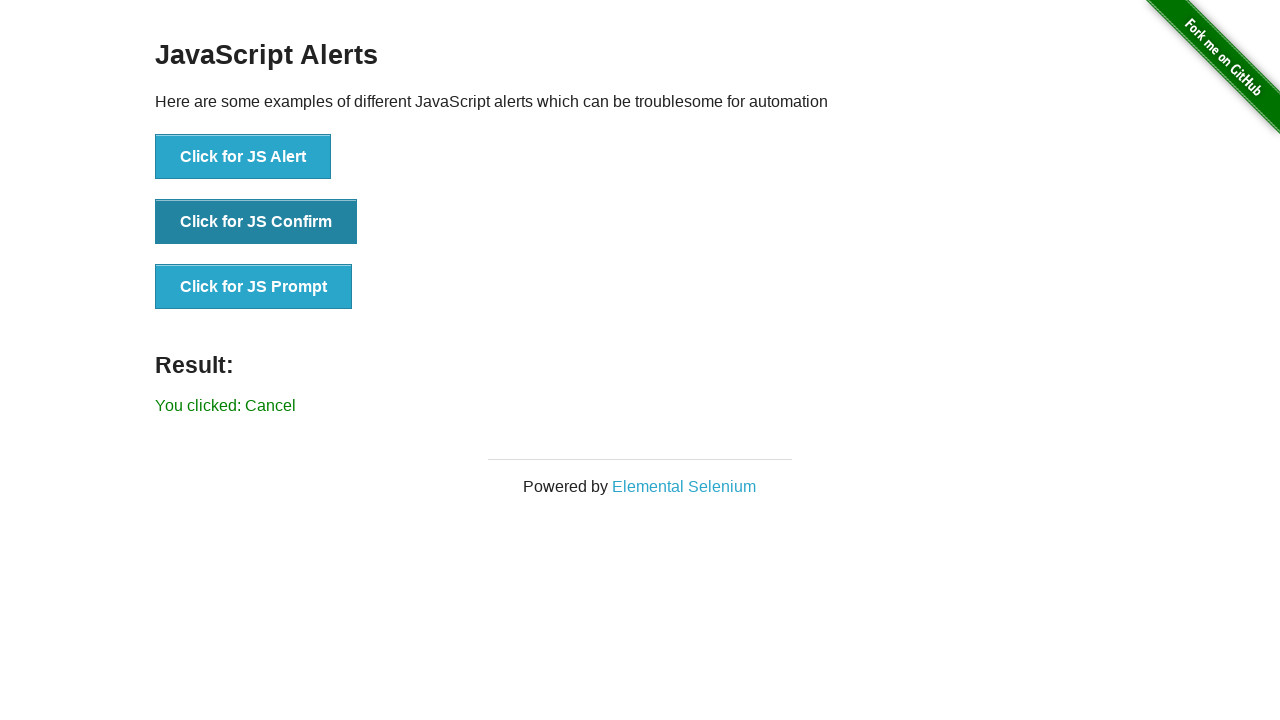